Navigates to Nykaa homepage and verifies the page loads successfully

Starting URL: https://www.nykaa.com/?root=logo

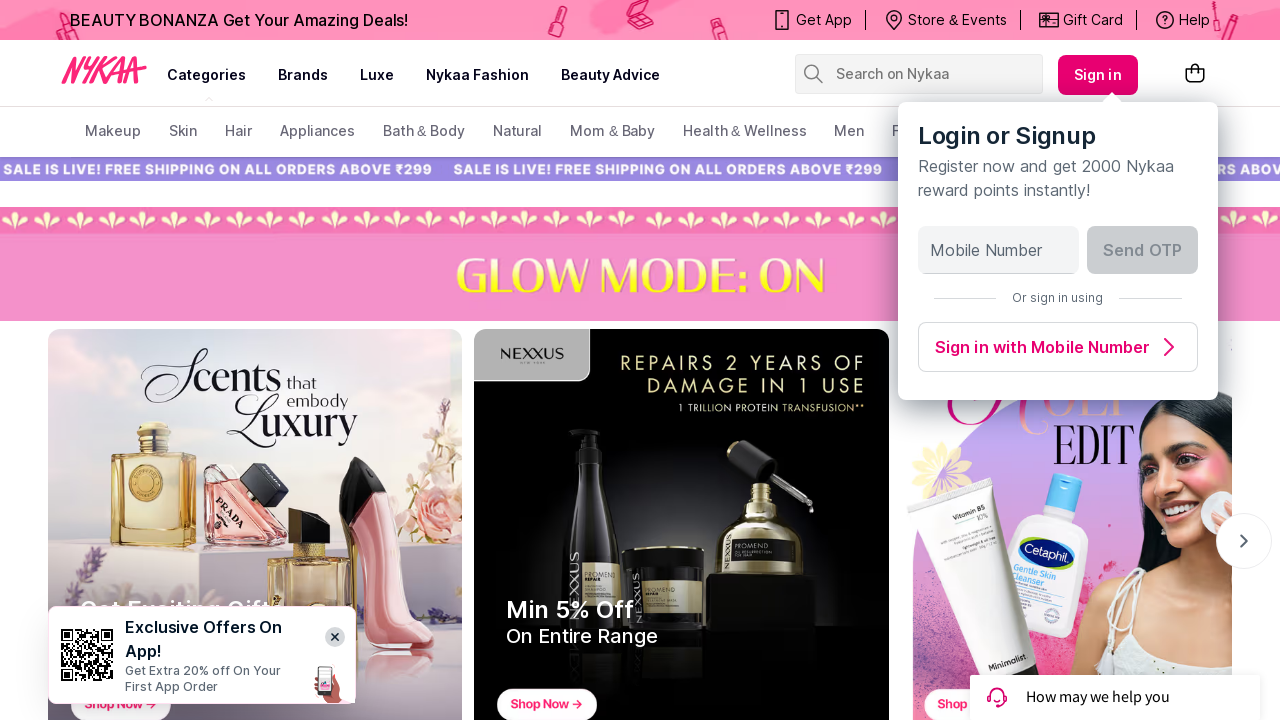

Navigated to Nykaa homepage and waited for DOM to load
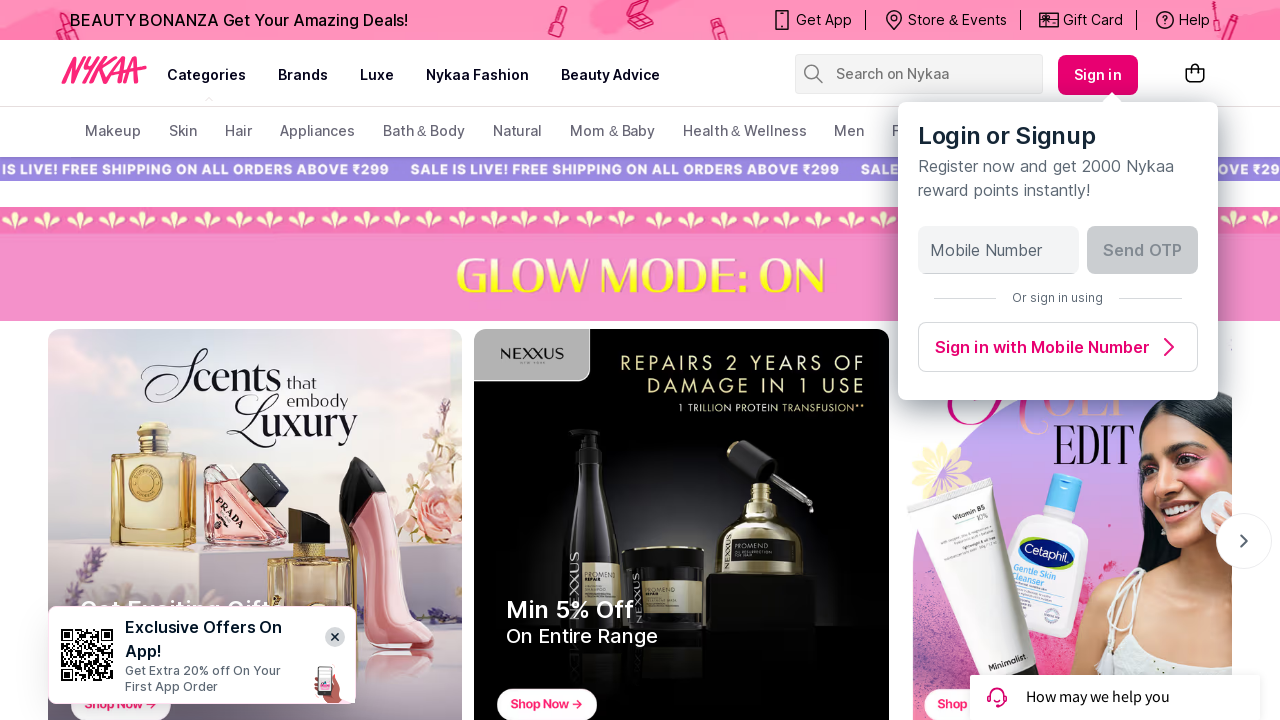

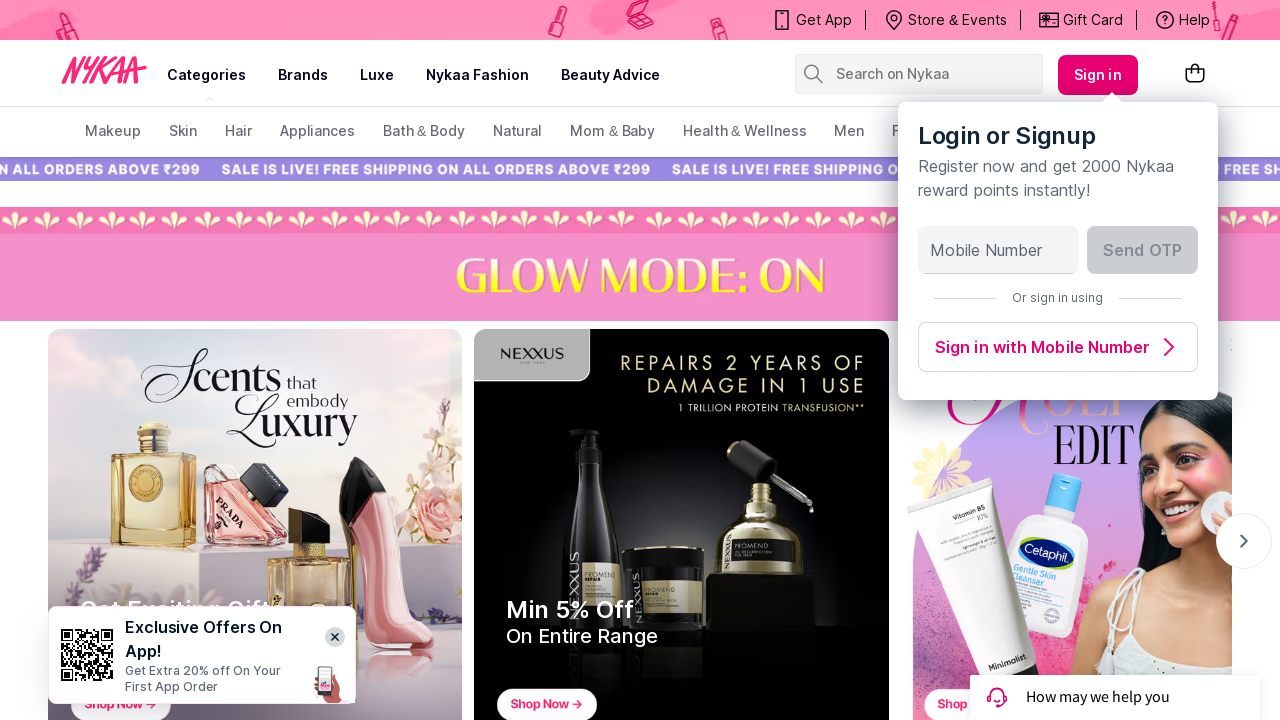